Tests the password visibility toggle button to show/hide password field content by clicking the toggle button.

Starting URL: https://looseitp.github.io/looseitpcursor.io/login.html

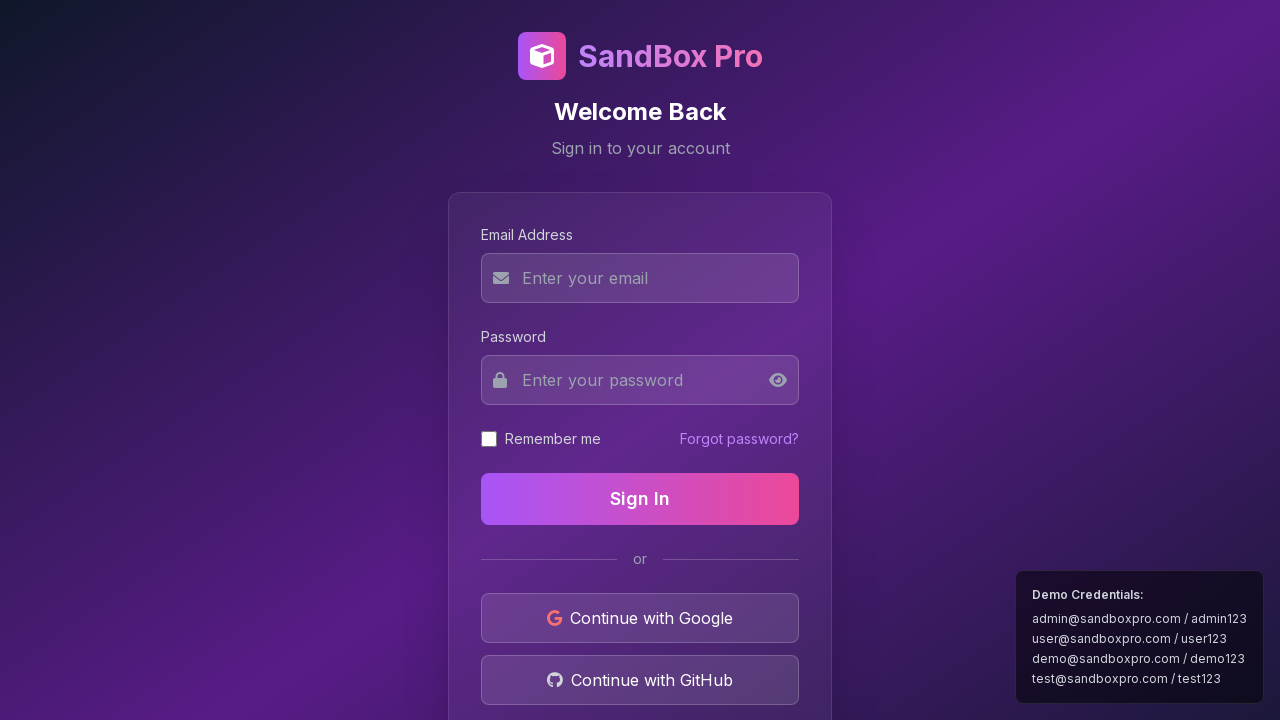

Located password field element
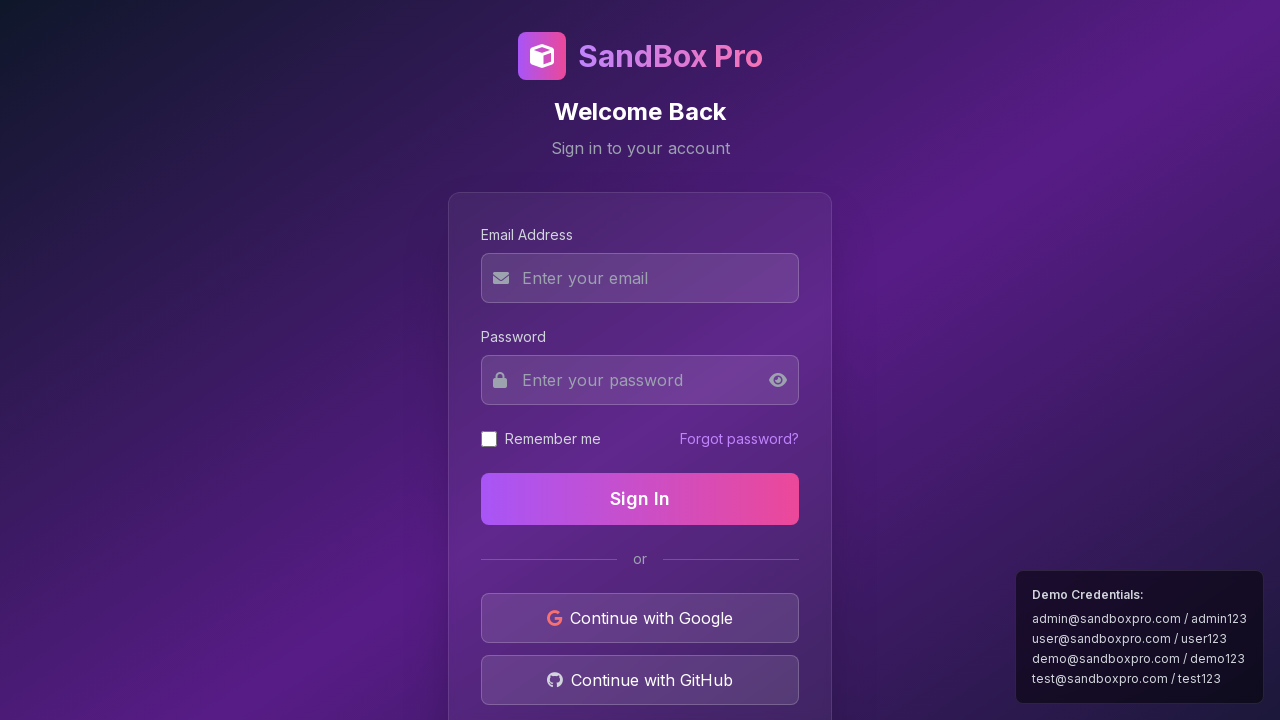

Verified password field type is 'password' (hidden)
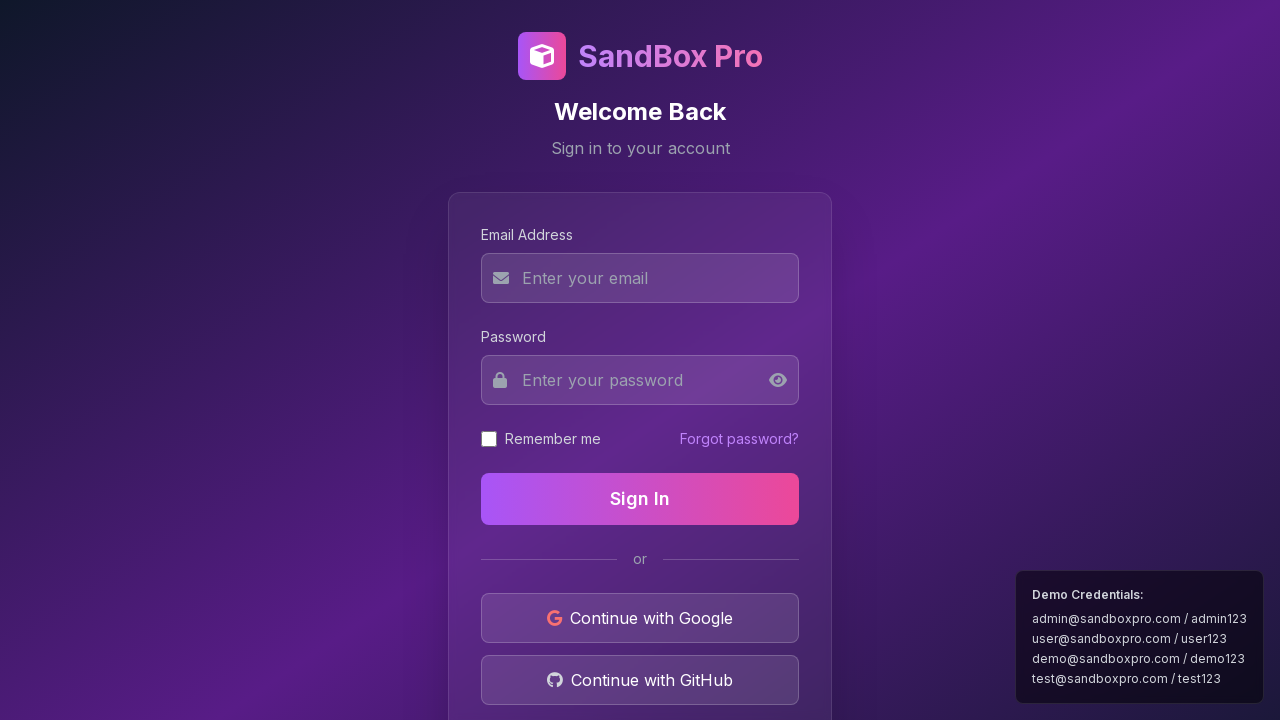

Located eye icon toggle element
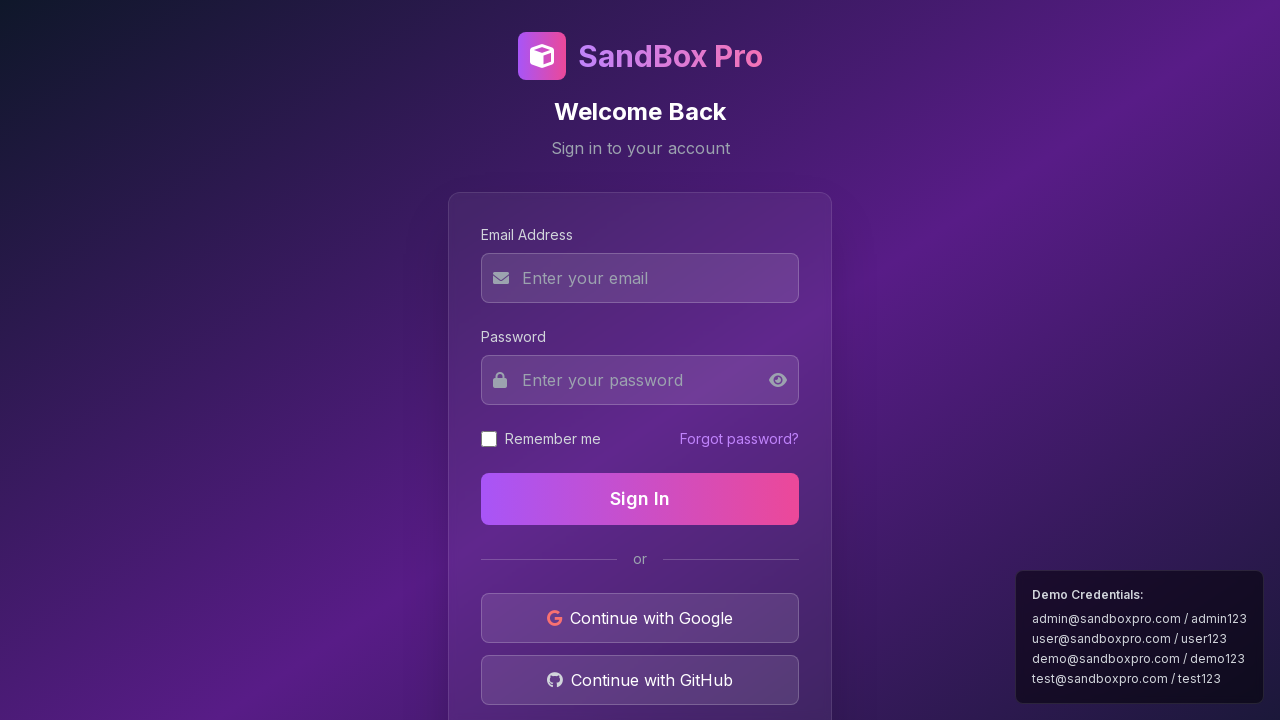

Verified eye icon displays 'fa-eye' class (closed eye)
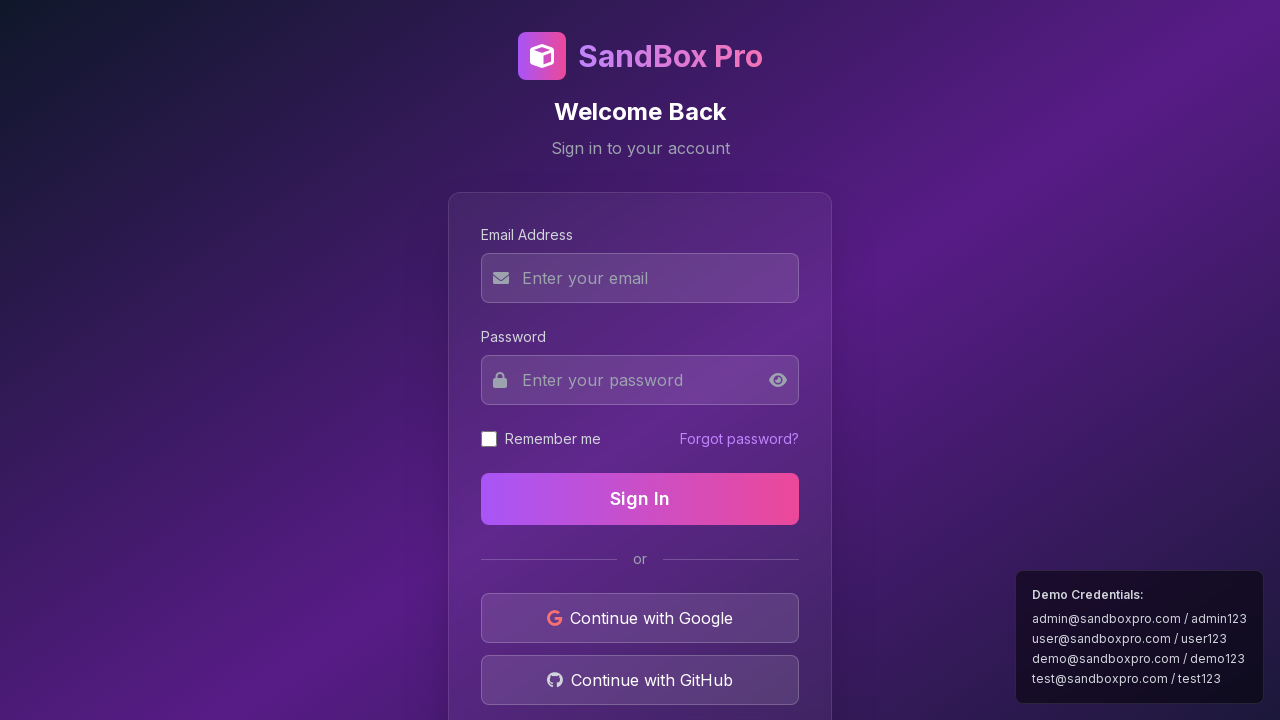

Clicked password visibility toggle button at (784, 380) on #togglePassword
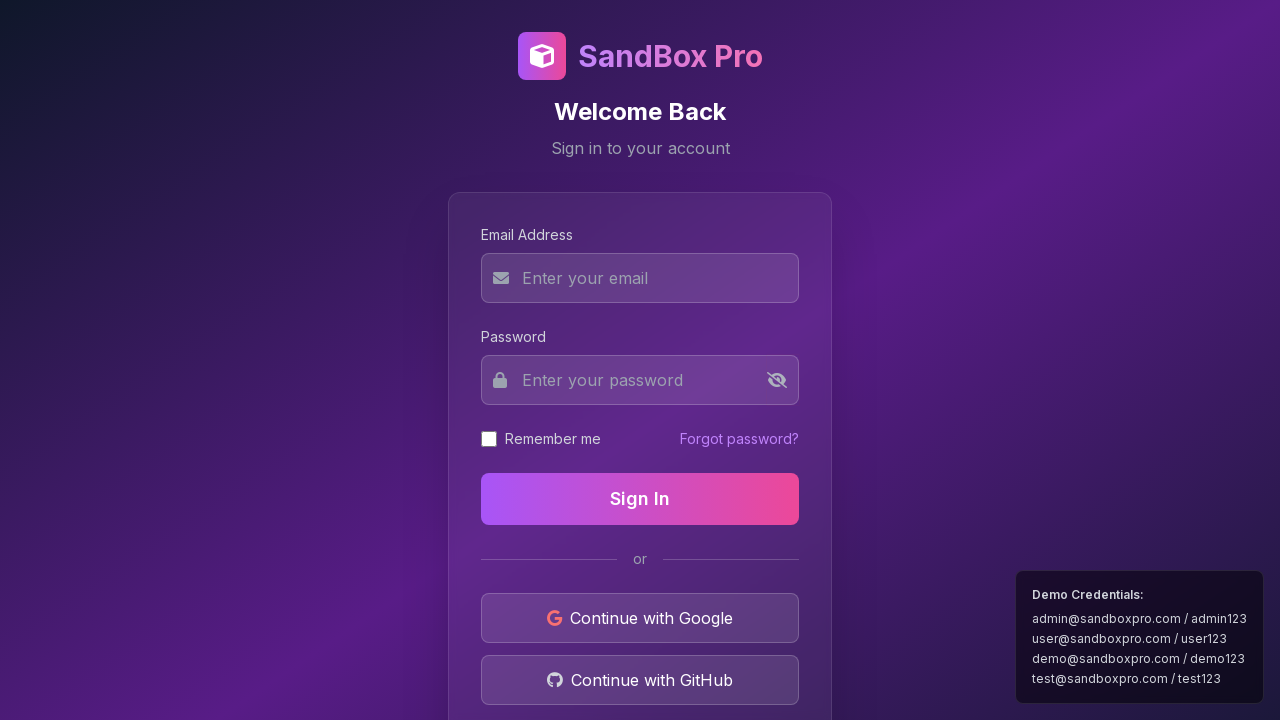

Verified password field type changed to 'text' (visible)
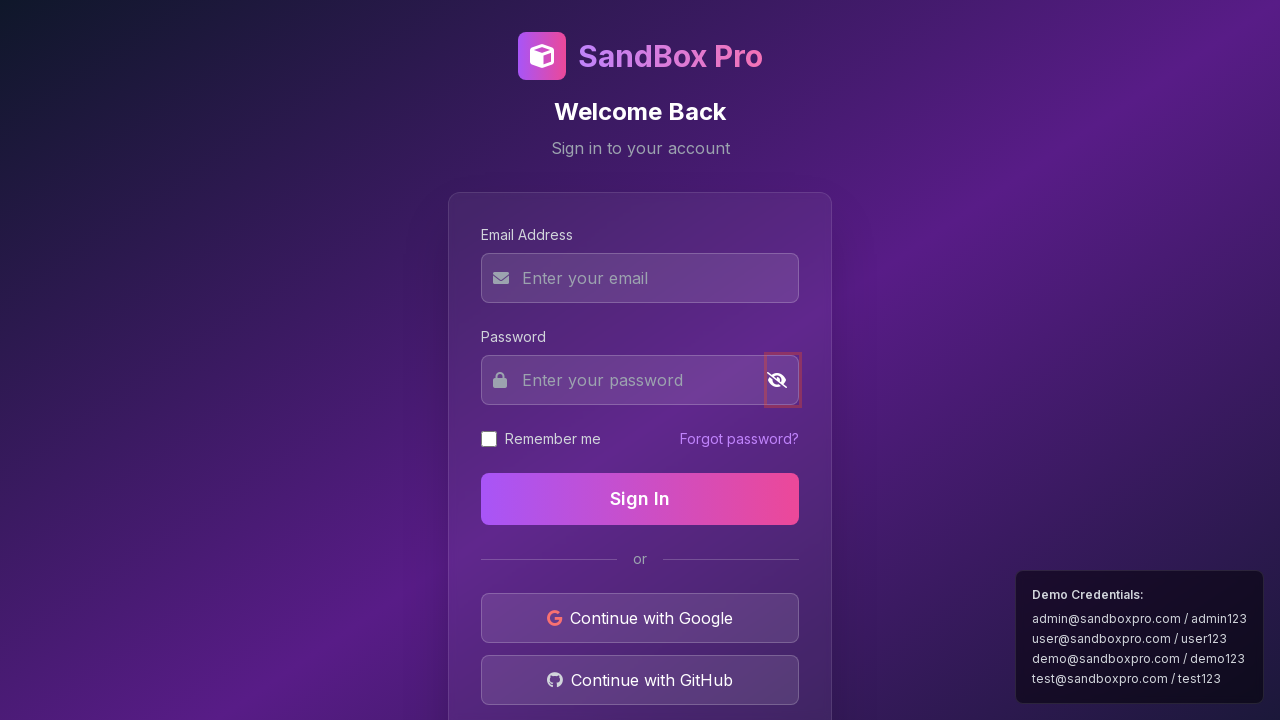

Verified eye icon displays 'fa-eye-slash' class (open eye)
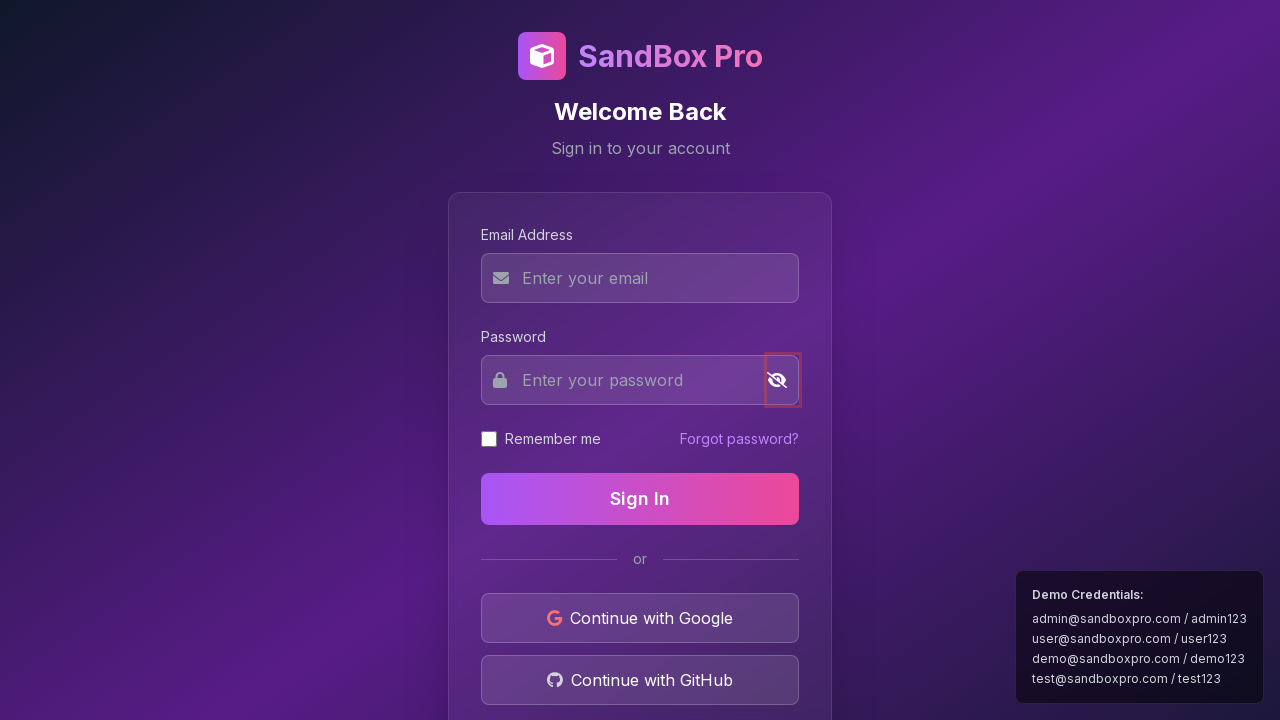

Clicked password visibility toggle button again at (783, 380) on #togglePassword
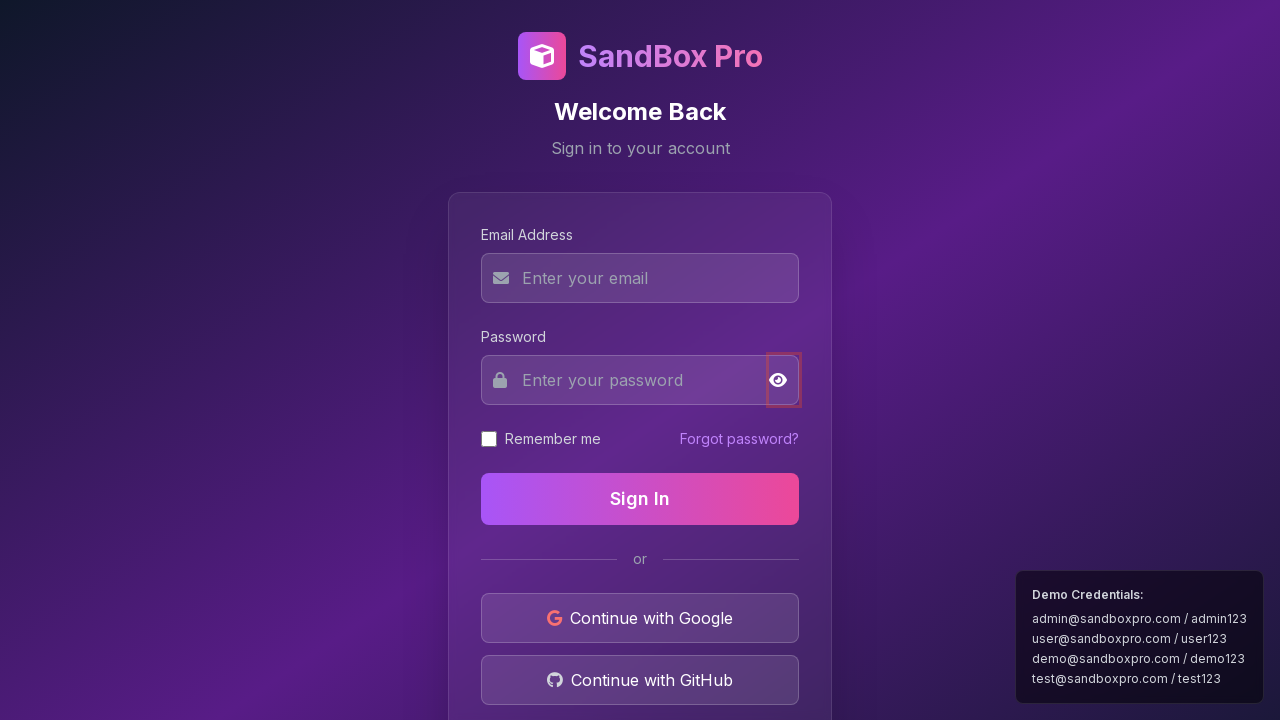

Verified password field type changed back to 'password' (hidden)
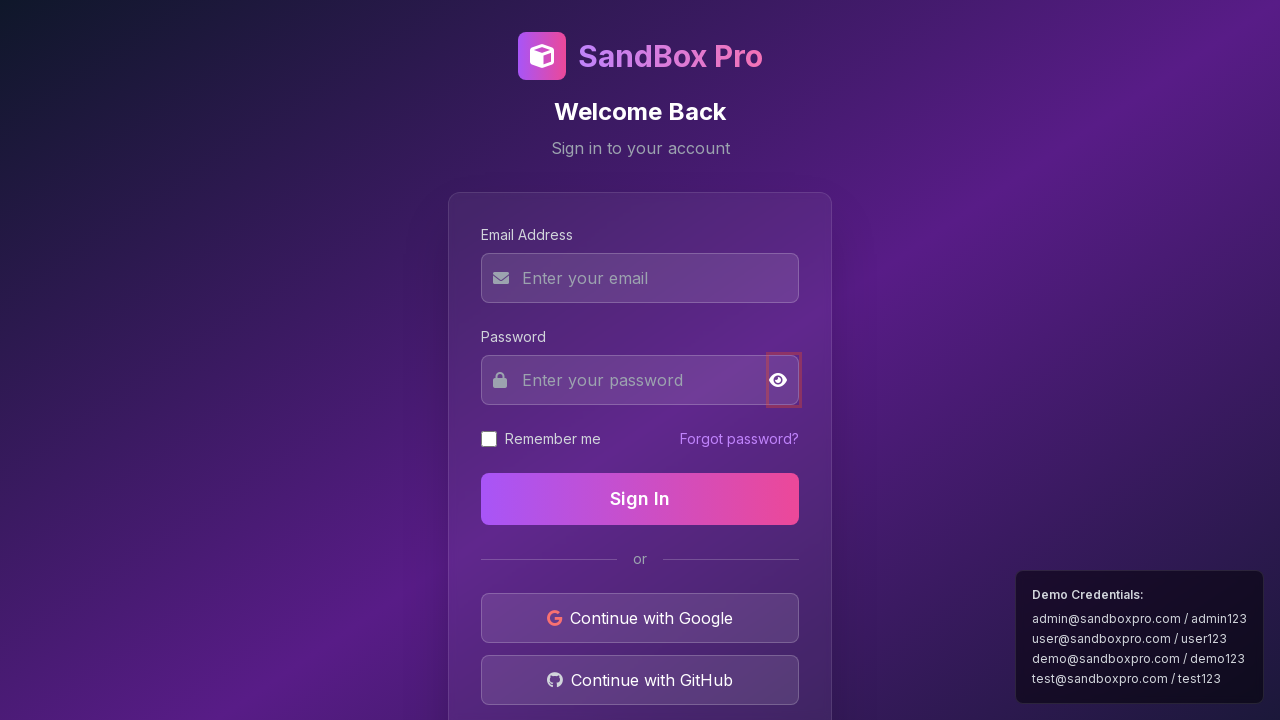

Verified eye icon displays 'fa-eye' class again (closed eye)
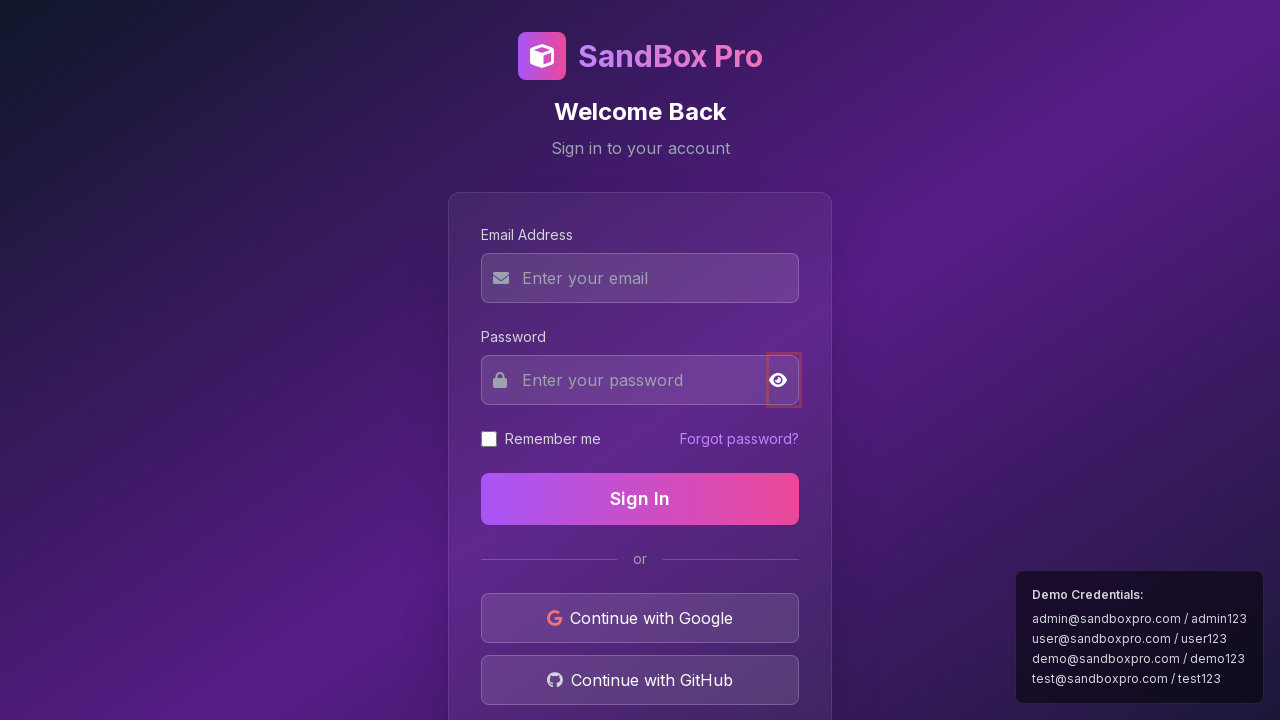

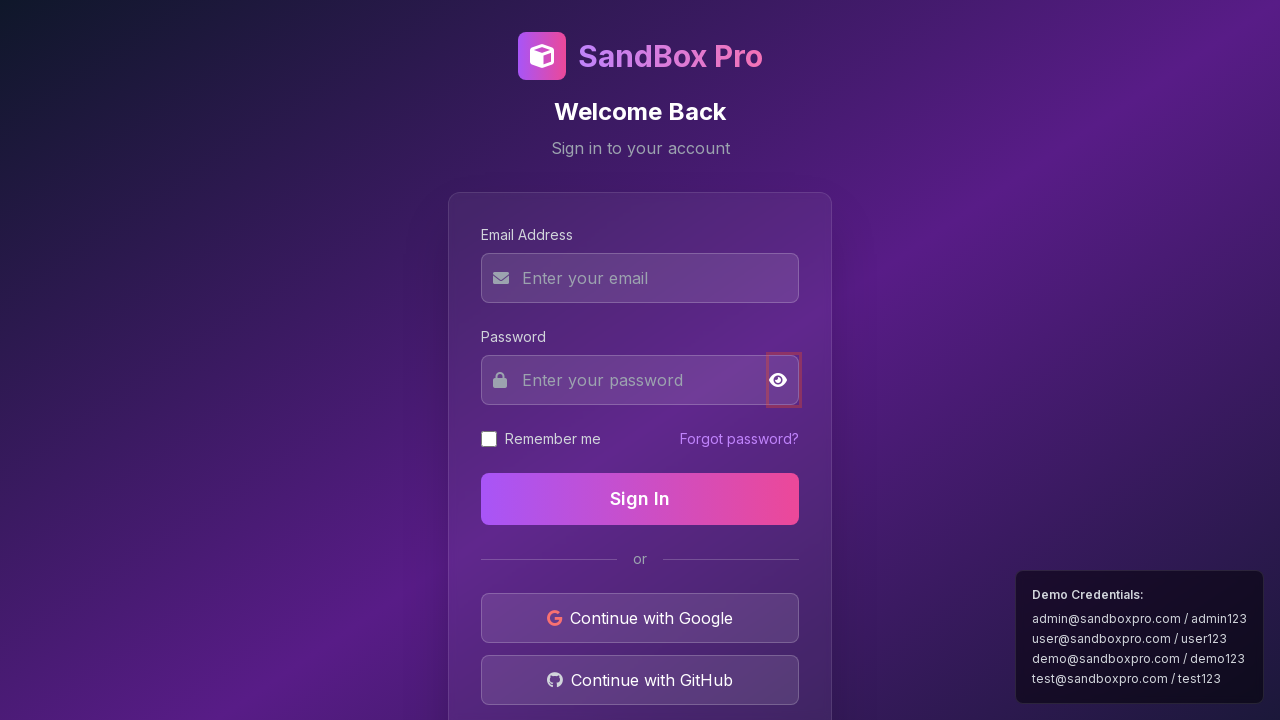